Tests a jQuery dropdown tree component by clicking the input box and selecting all available options from the dropdown menu

Starting URL: https://www.jqueryscript.net/demo/Drop-Down-Combo-Tree/

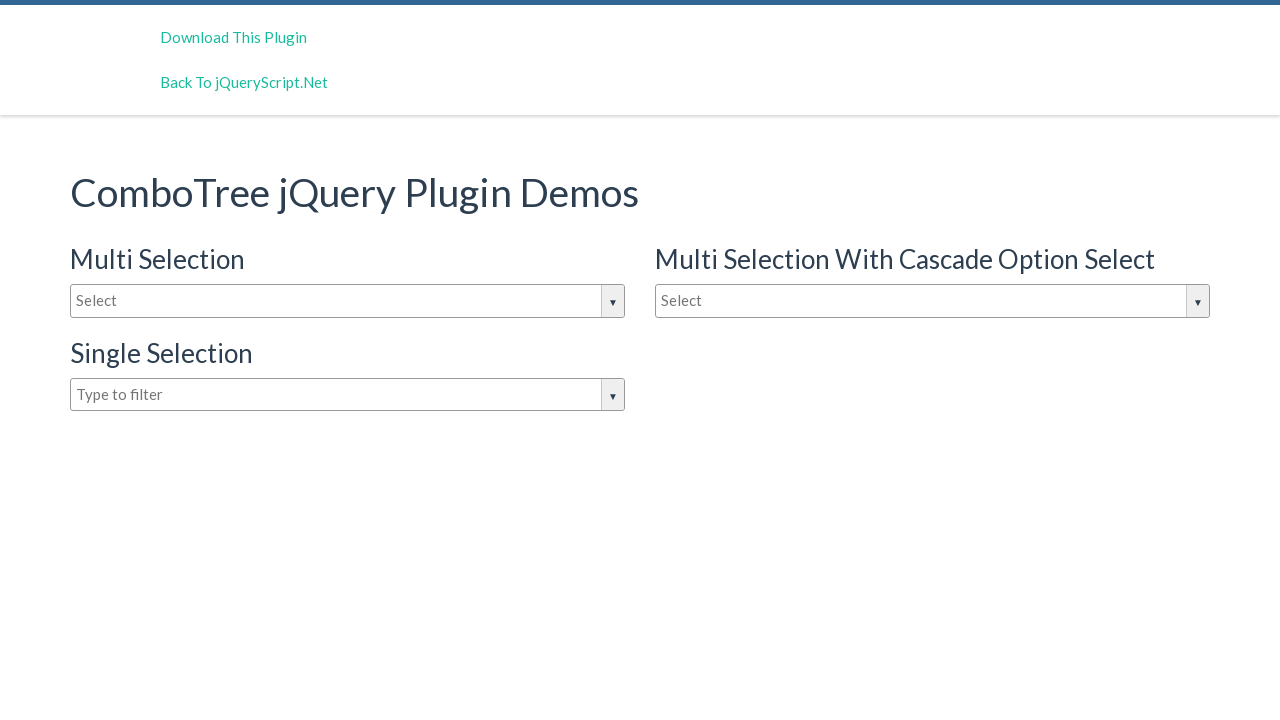

Clicked on dropdown input box to open the menu at (348, 301) on #justAnInputBox
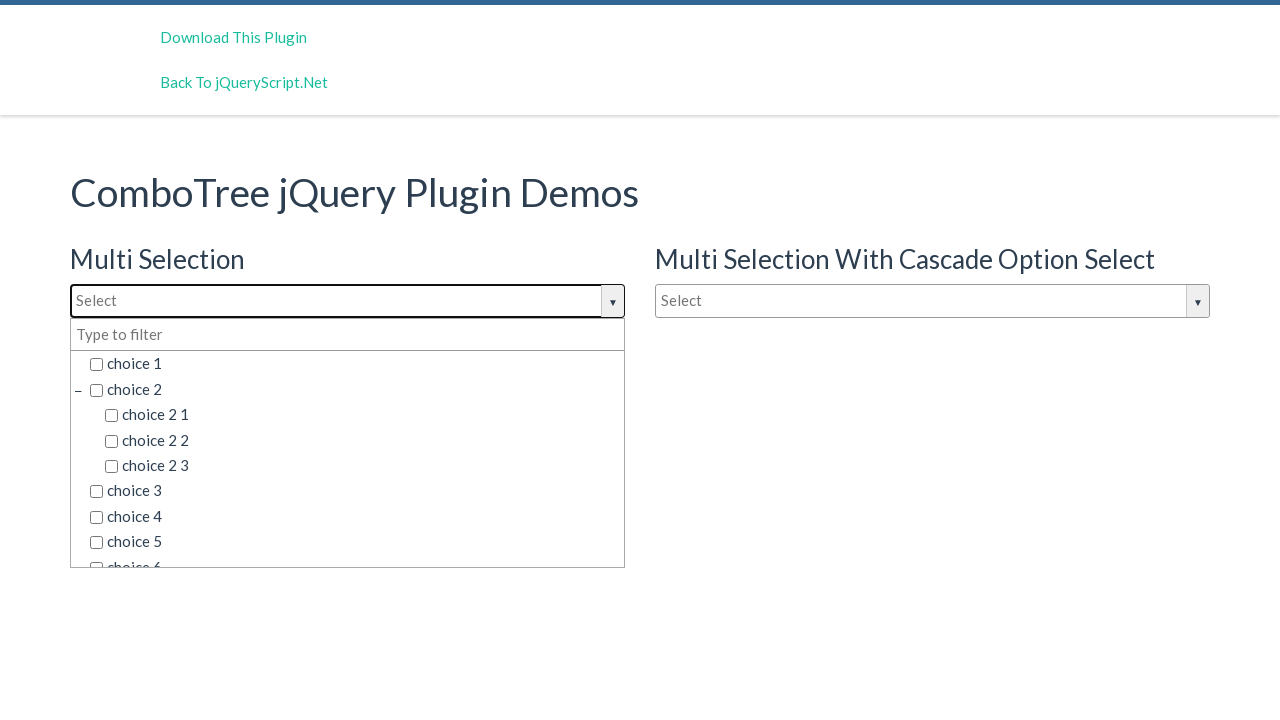

Dropdown options became visible
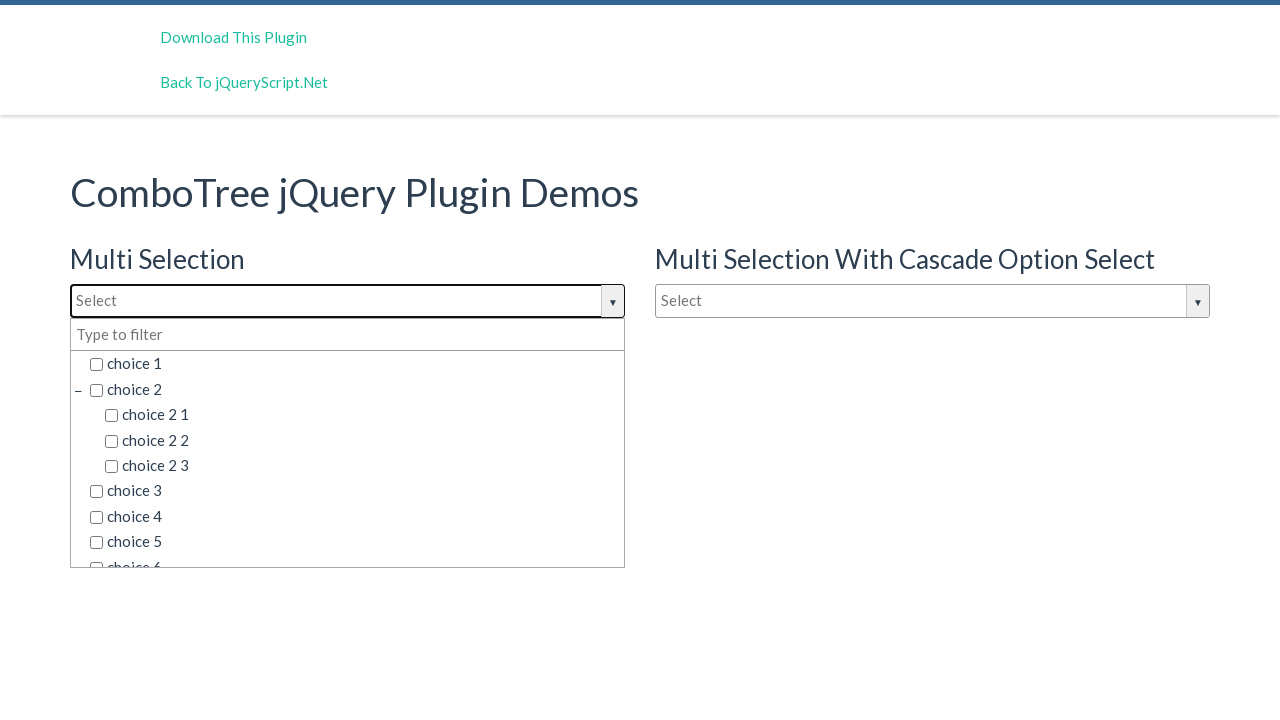

Retrieved all dropdown option elements
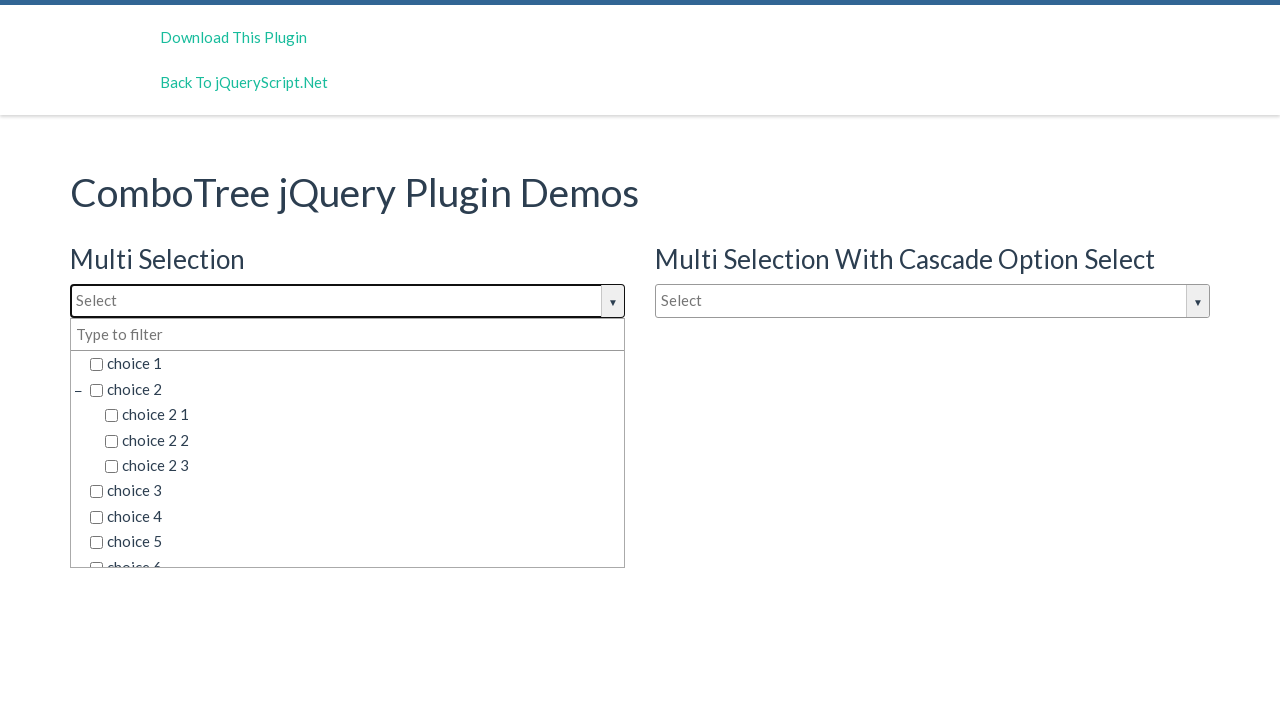

Selected a dropdown option at (355, 364) on span.comboTreeItemTitle >> nth=0
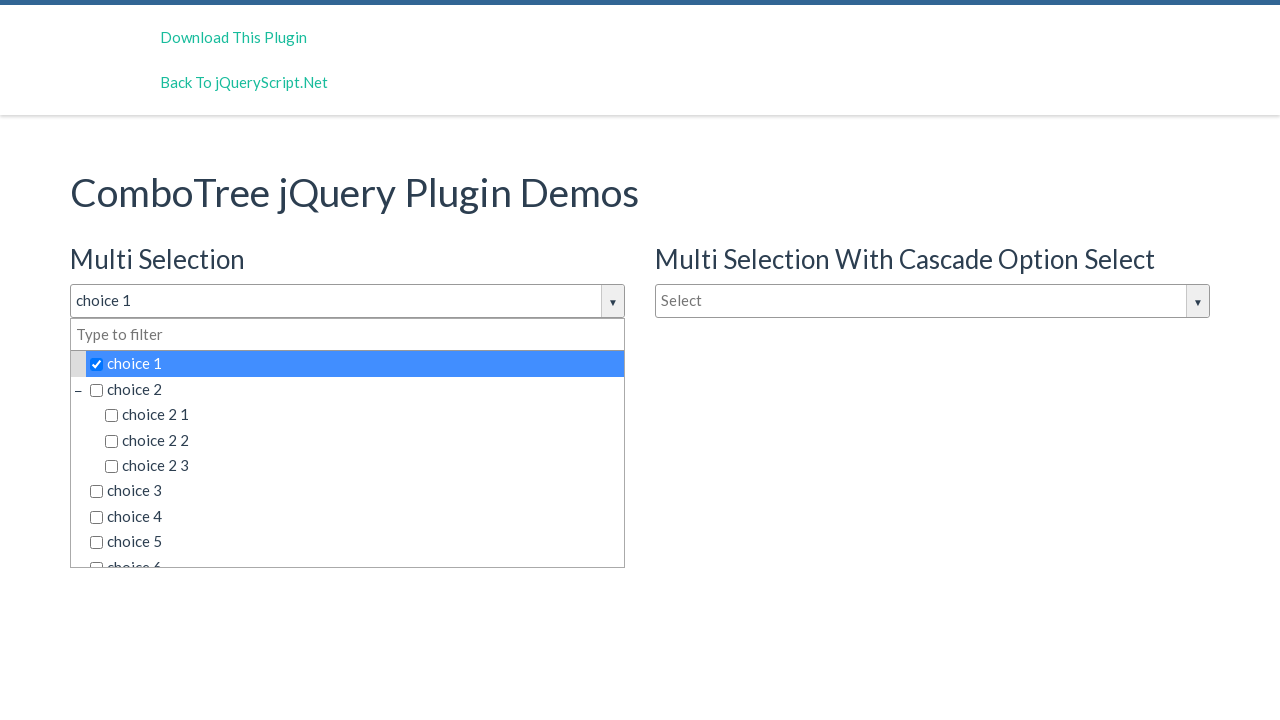

Selected a dropdown option at (355, 389) on span.comboTreeItemTitle >> nth=1
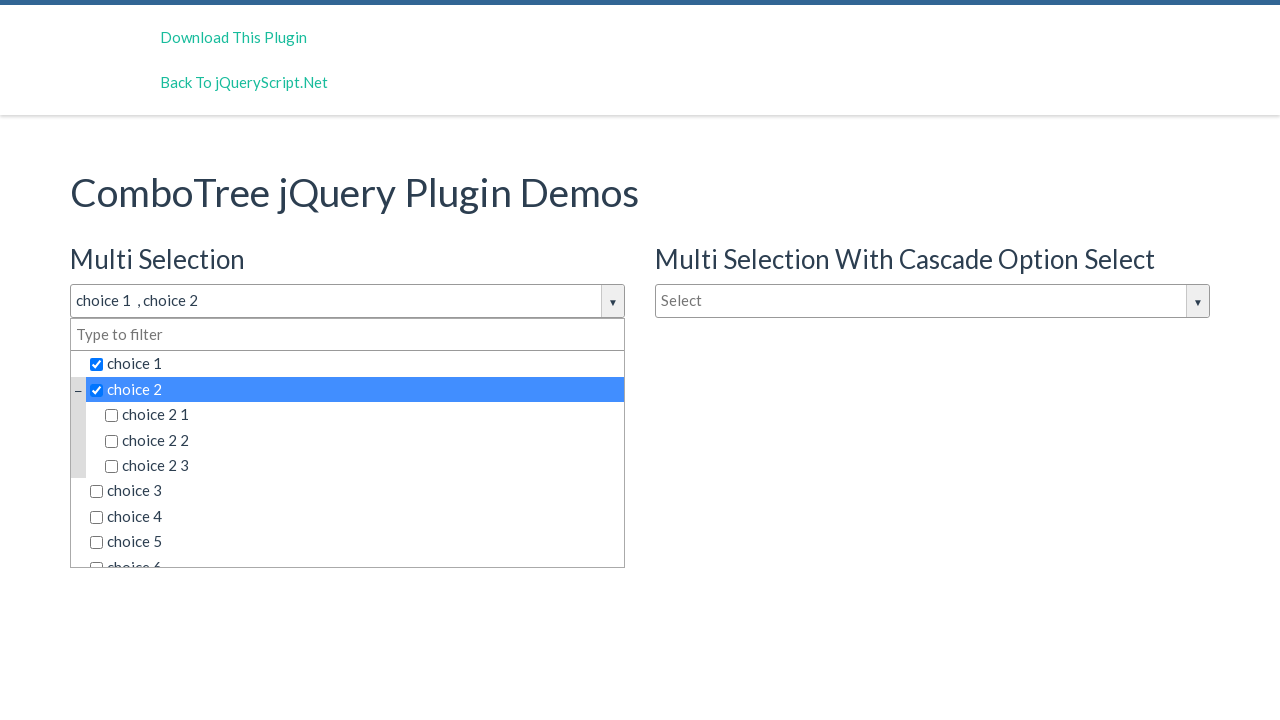

Selected a dropdown option at (362, 415) on span.comboTreeItemTitle >> nth=2
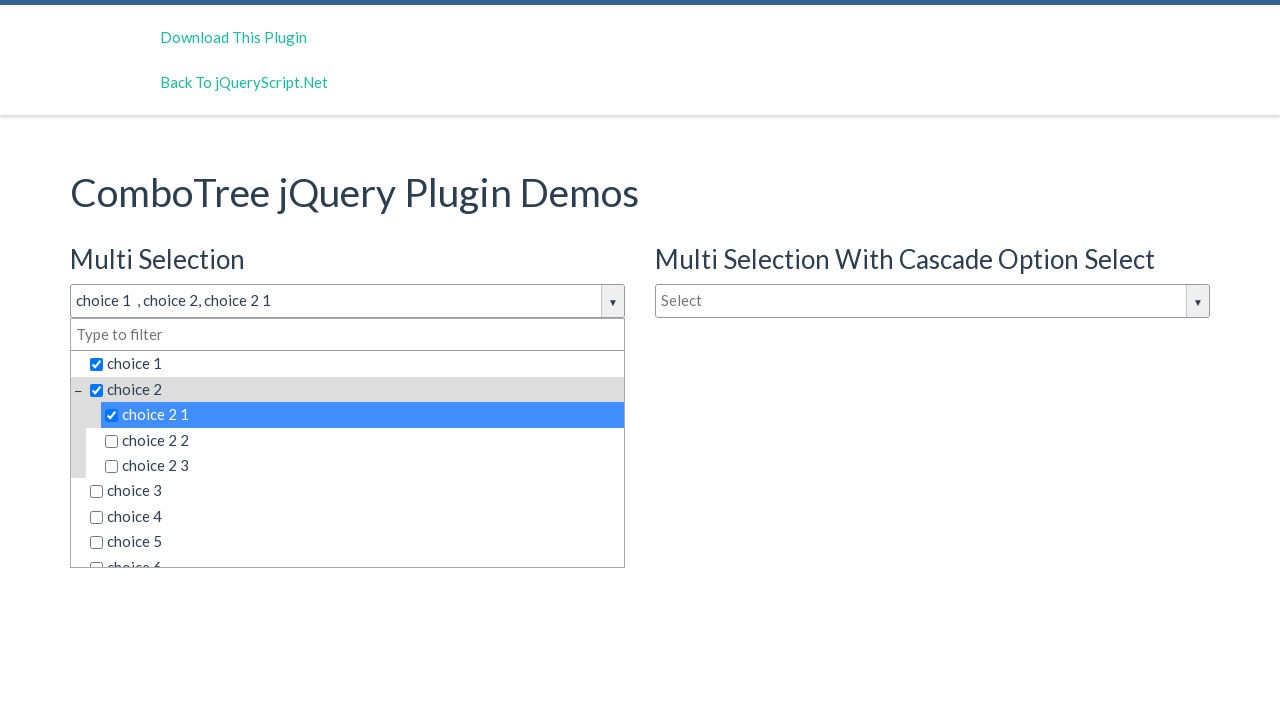

Selected a dropdown option at (362, 440) on span.comboTreeItemTitle >> nth=3
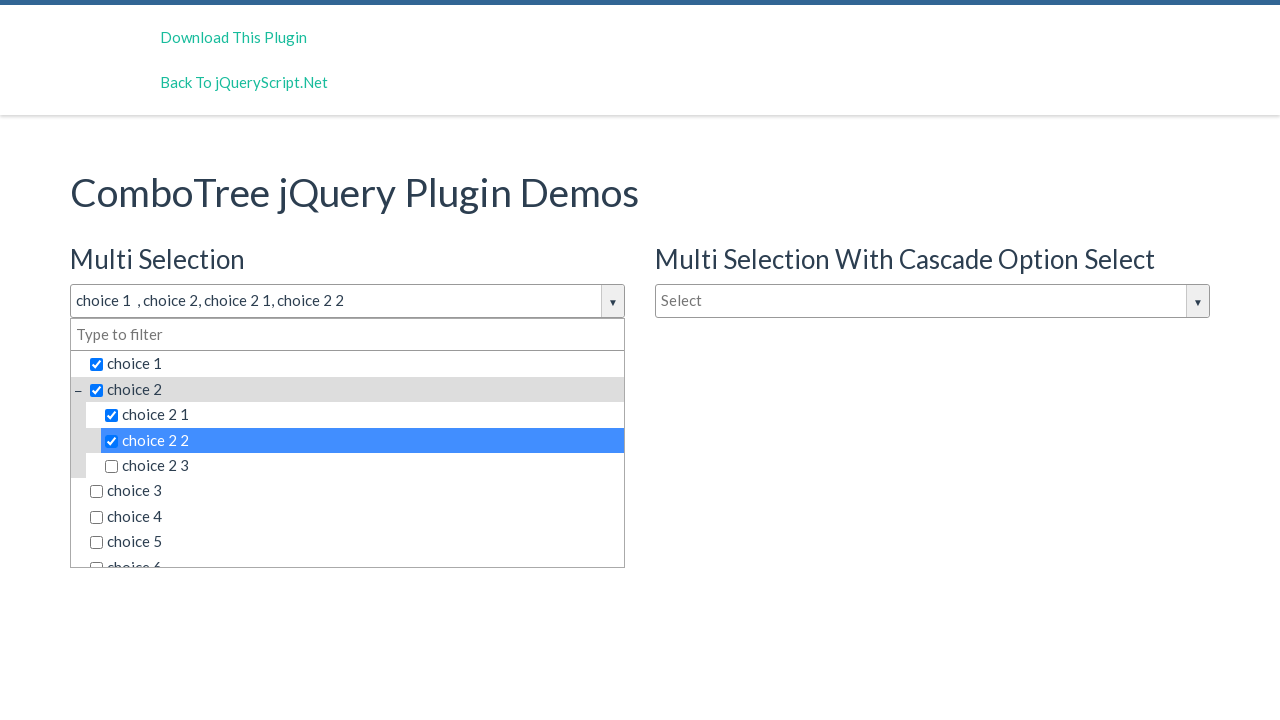

Selected a dropdown option at (362, 466) on span.comboTreeItemTitle >> nth=4
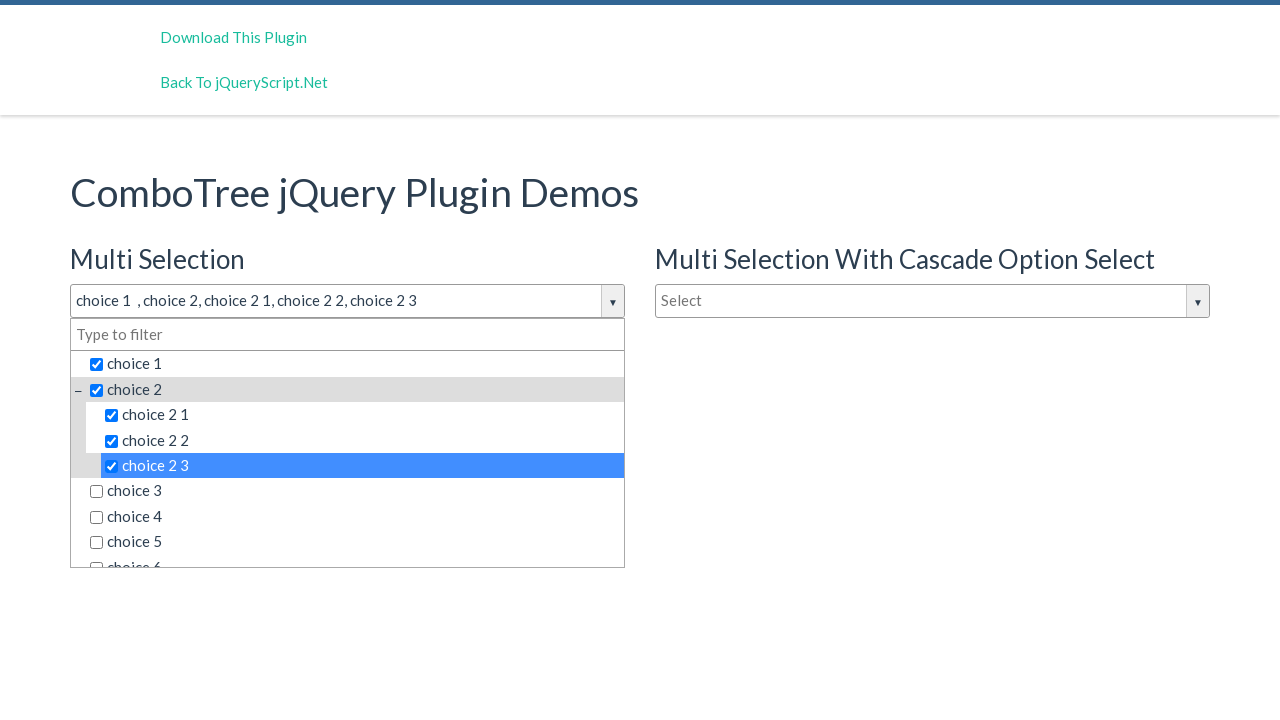

Selected a dropdown option at (355, 491) on span.comboTreeItemTitle >> nth=5
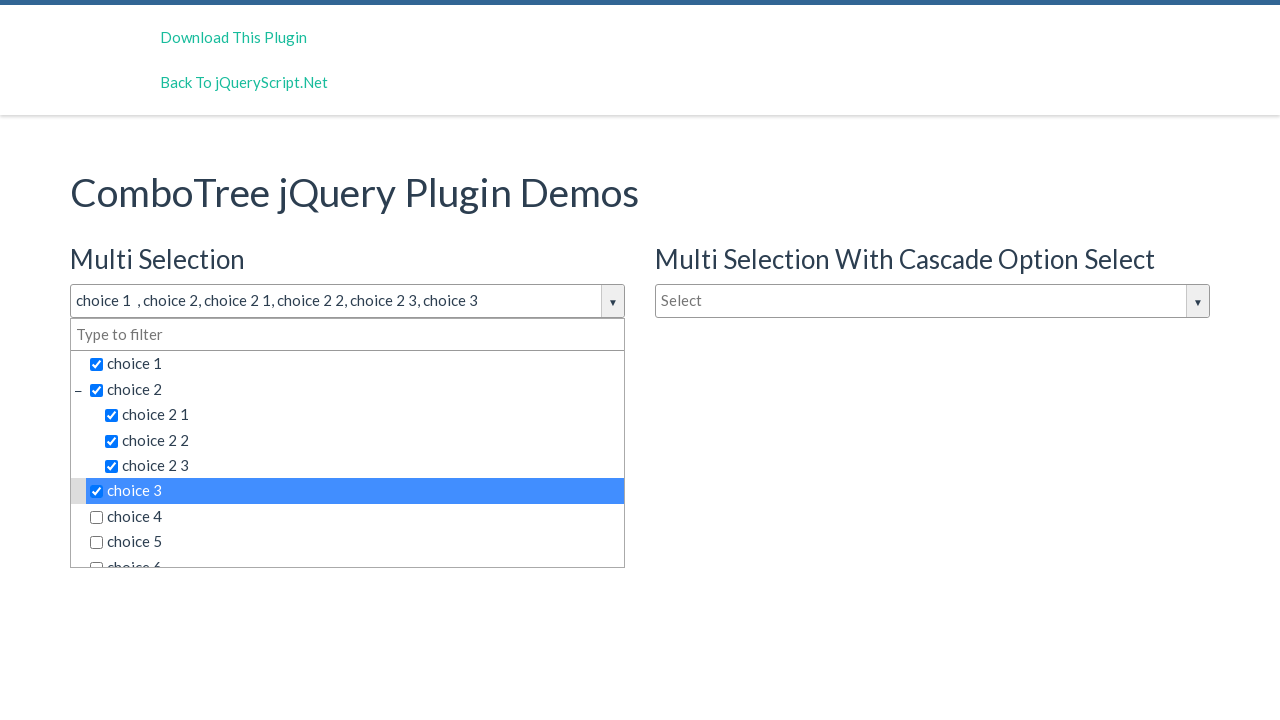

Selected a dropdown option at (355, 517) on span.comboTreeItemTitle >> nth=6
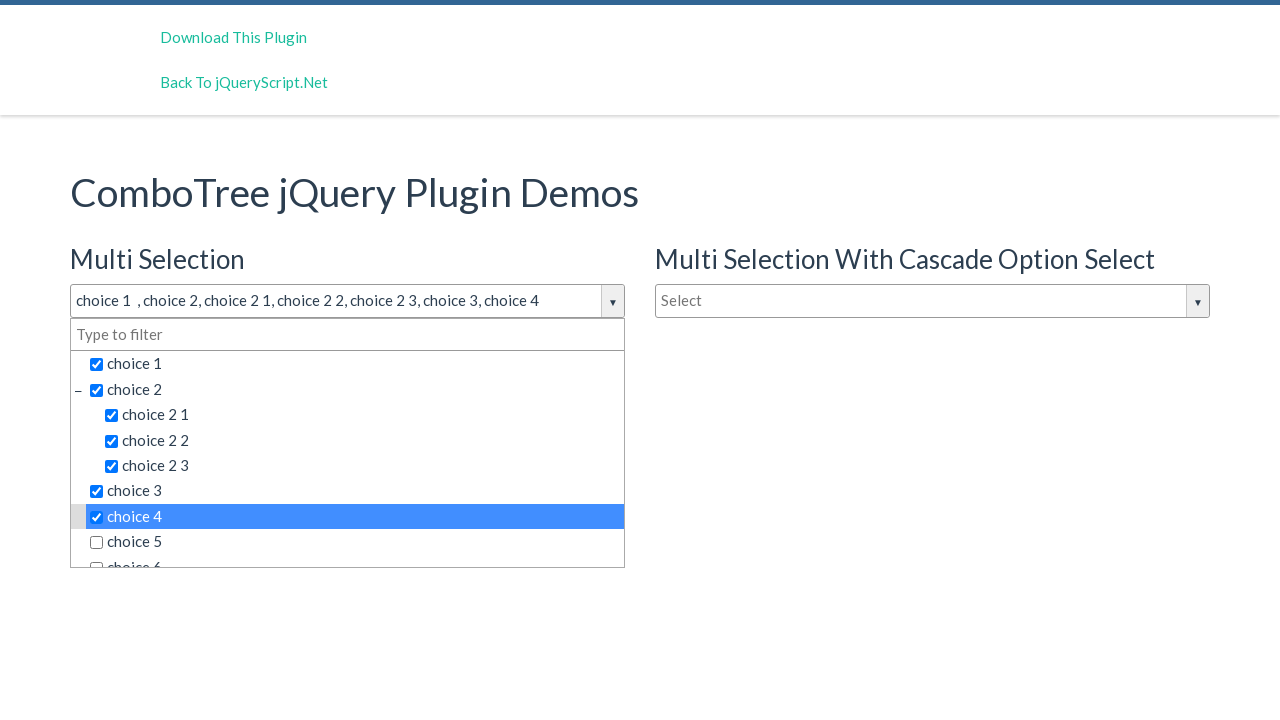

Selected a dropdown option at (355, 542) on span.comboTreeItemTitle >> nth=7
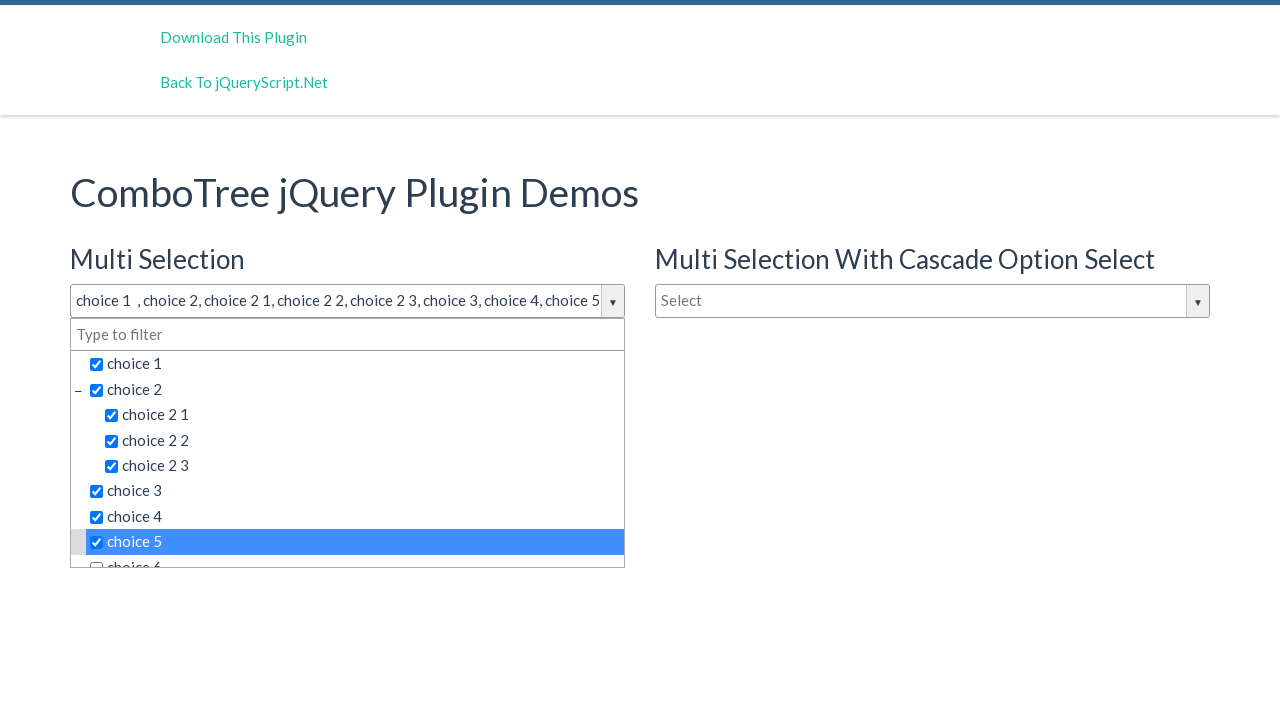

Selected a dropdown option at (355, 554) on span.comboTreeItemTitle >> nth=8
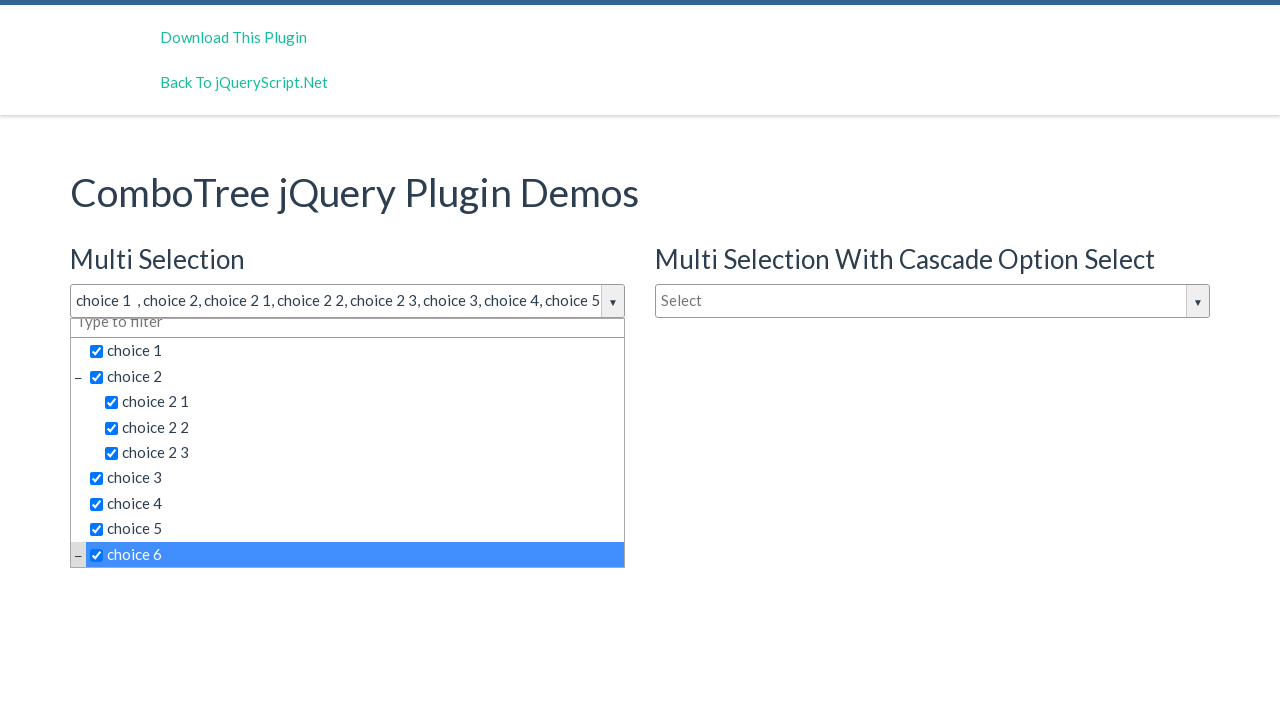

Selected a dropdown option at (362, 443) on span.comboTreeItemTitle >> nth=9
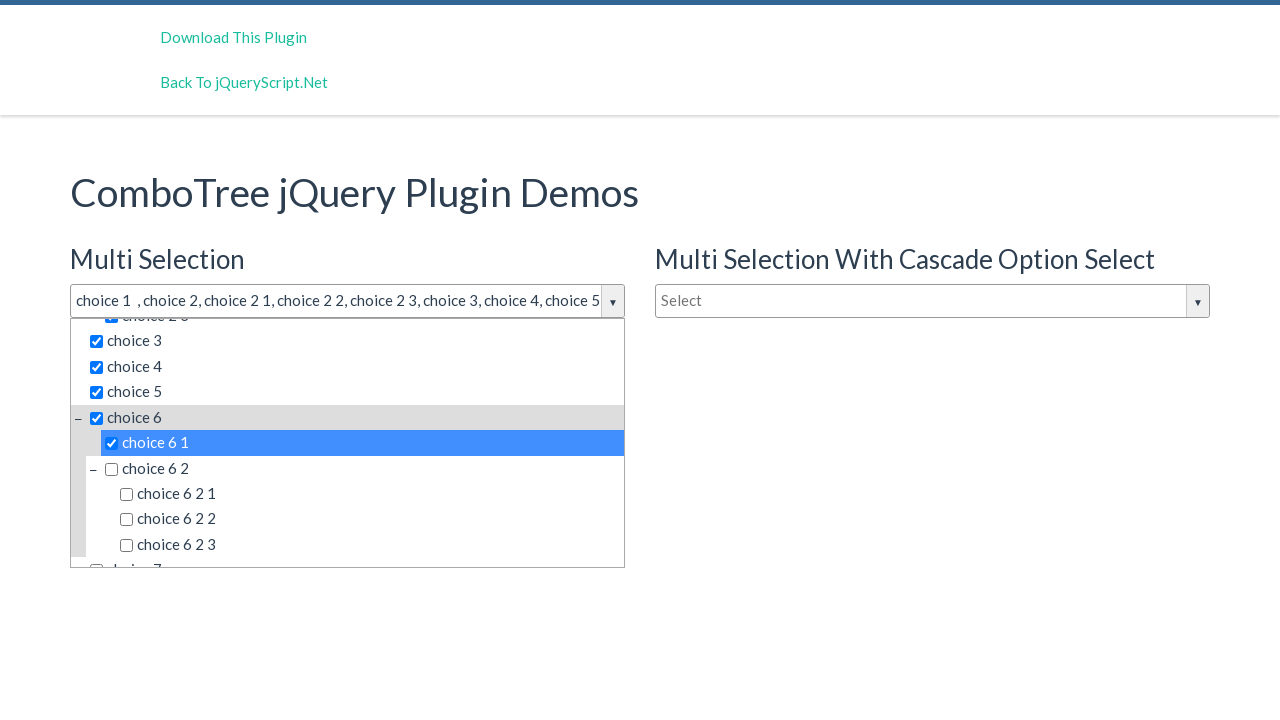

Selected a dropdown option at (362, 468) on span.comboTreeItemTitle >> nth=10
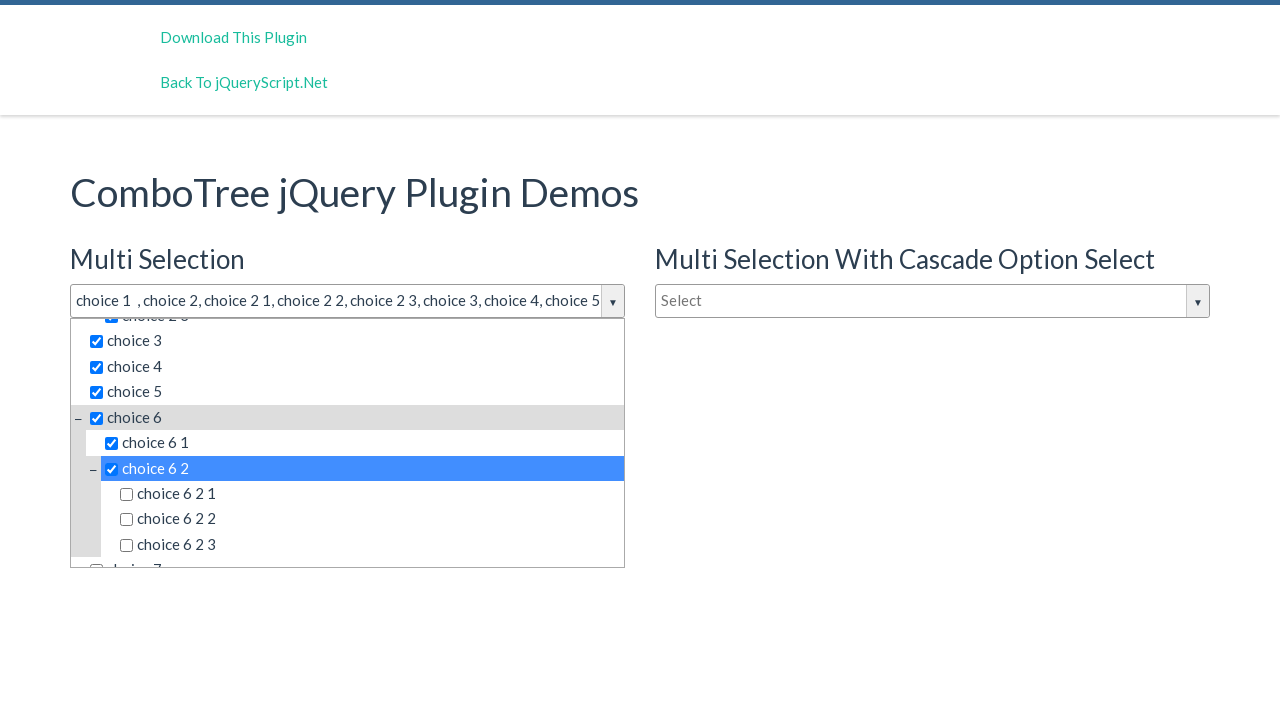

Selected a dropdown option at (370, 494) on span.comboTreeItemTitle >> nth=11
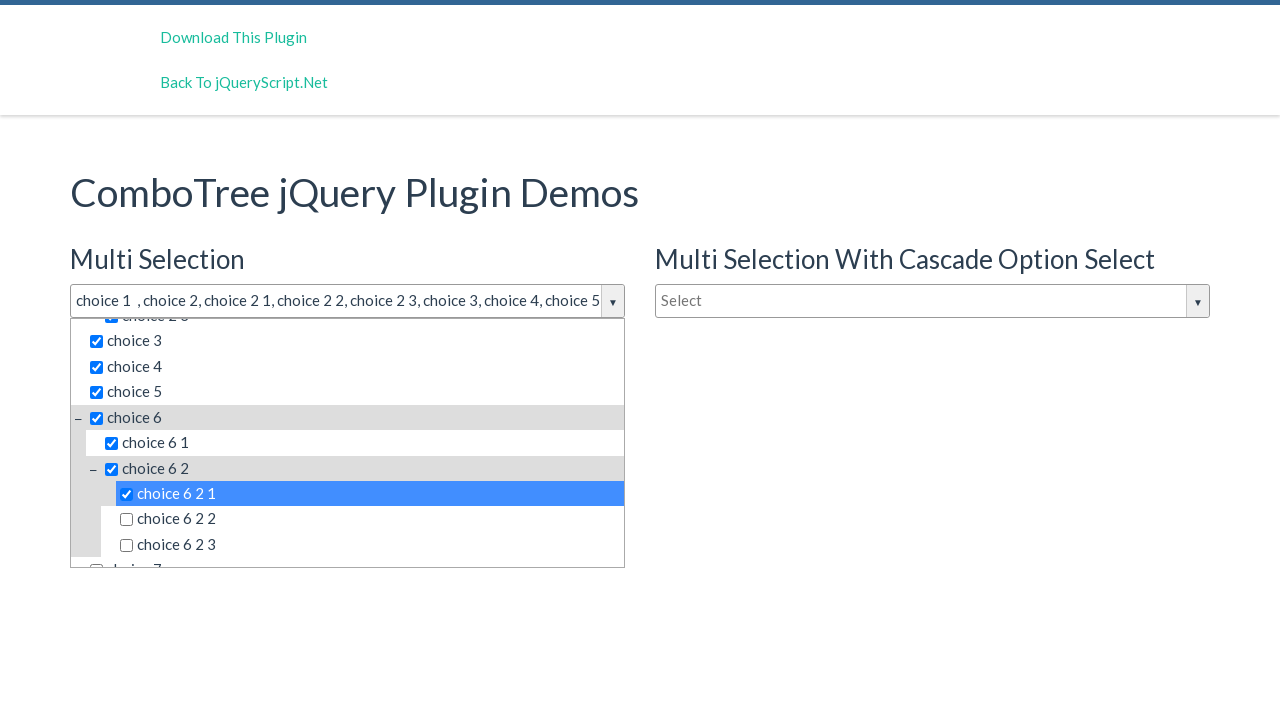

Selected a dropdown option at (370, 519) on span.comboTreeItemTitle >> nth=12
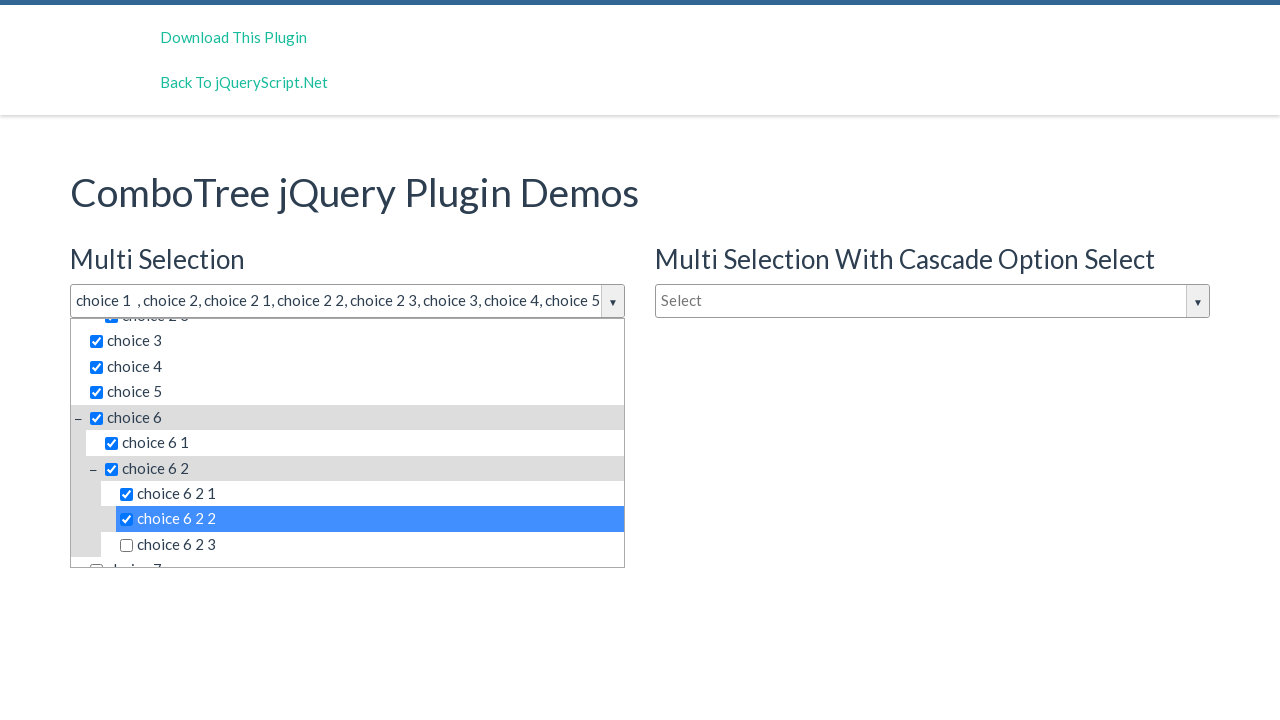

Selected a dropdown option at (370, 545) on span.comboTreeItemTitle >> nth=13
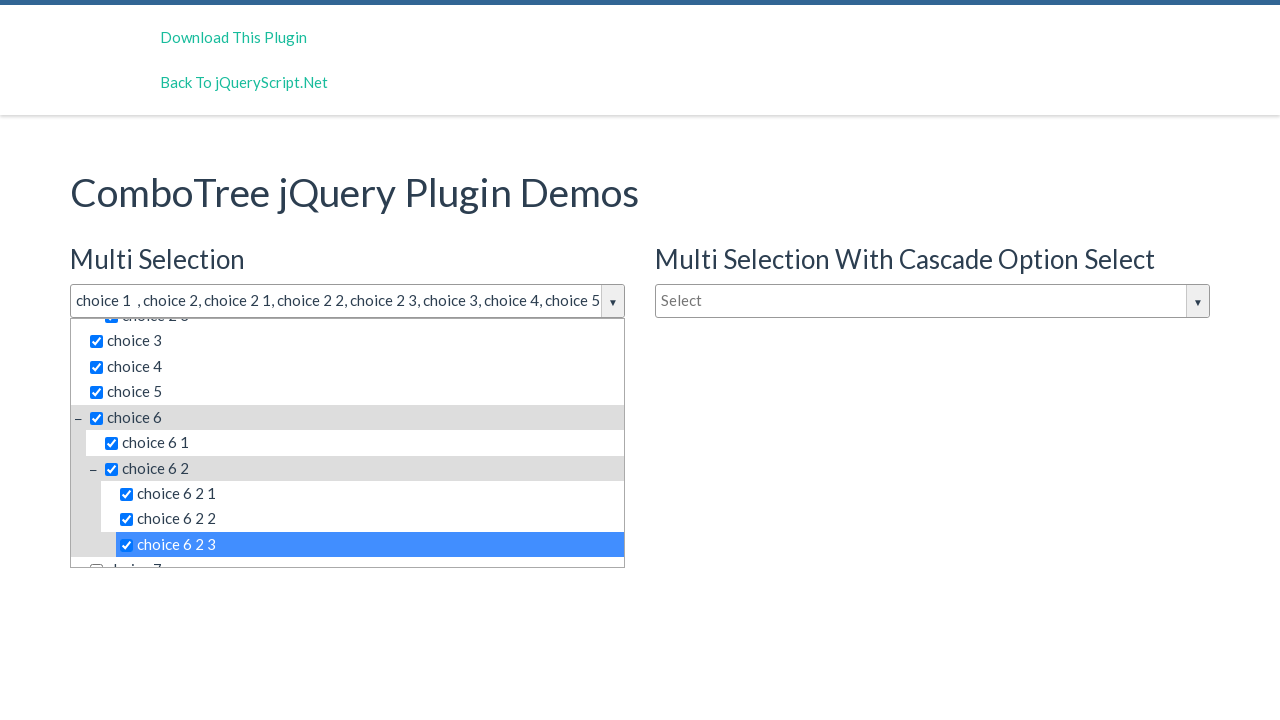

Selected a dropdown option at (355, 554) on span.comboTreeItemTitle >> nth=14
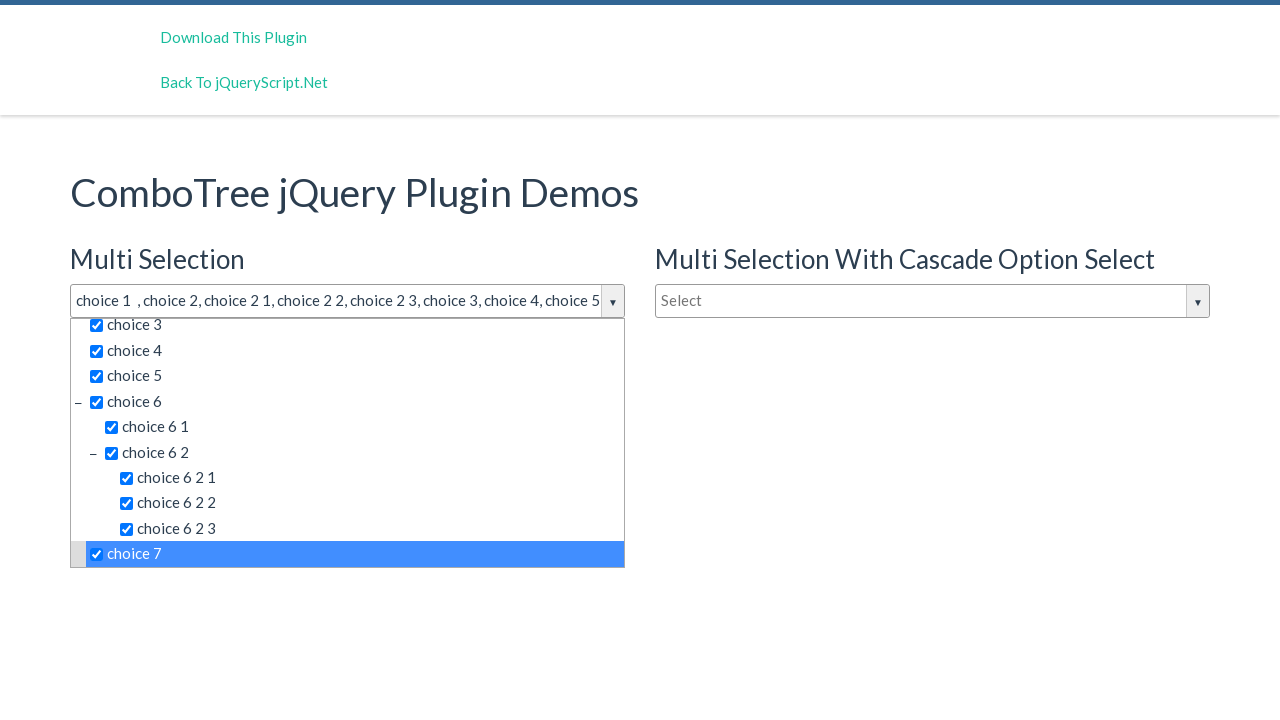

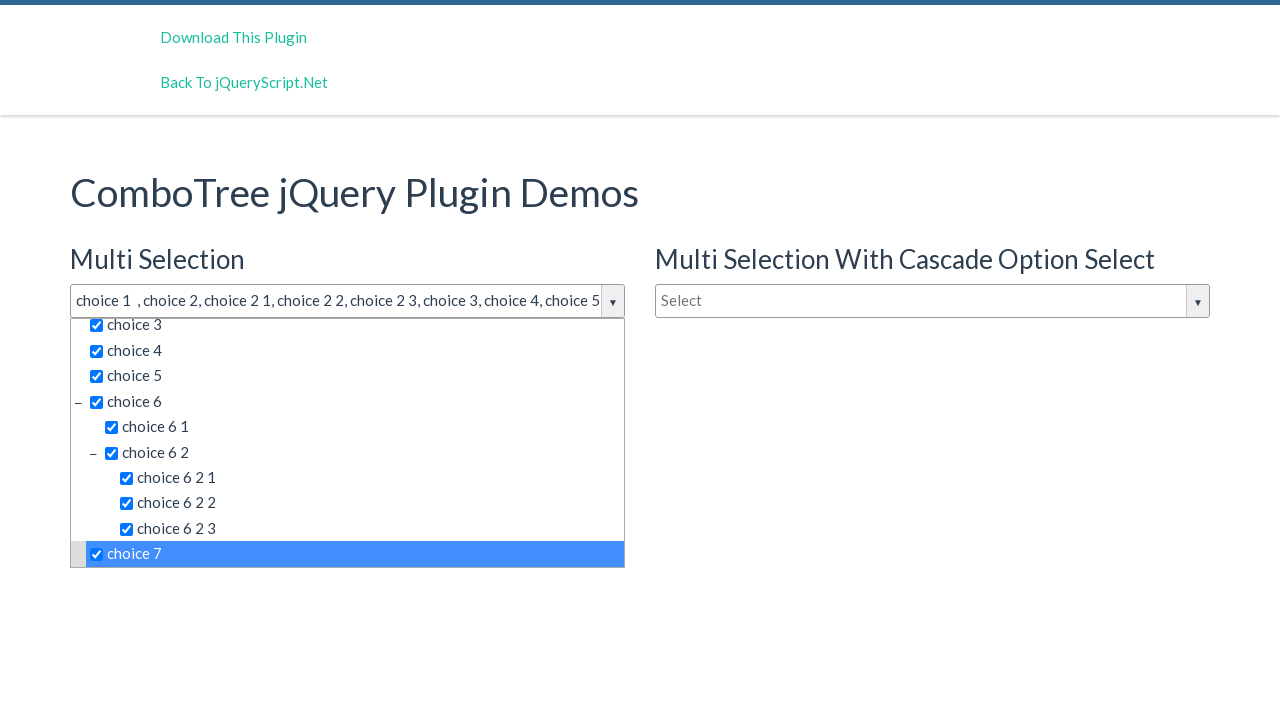